Tests the About Us footer button by clicking it and verifying the About page loads with the correct title

Starting URL: https://parabank.parasoft.com/parabank/index.htm

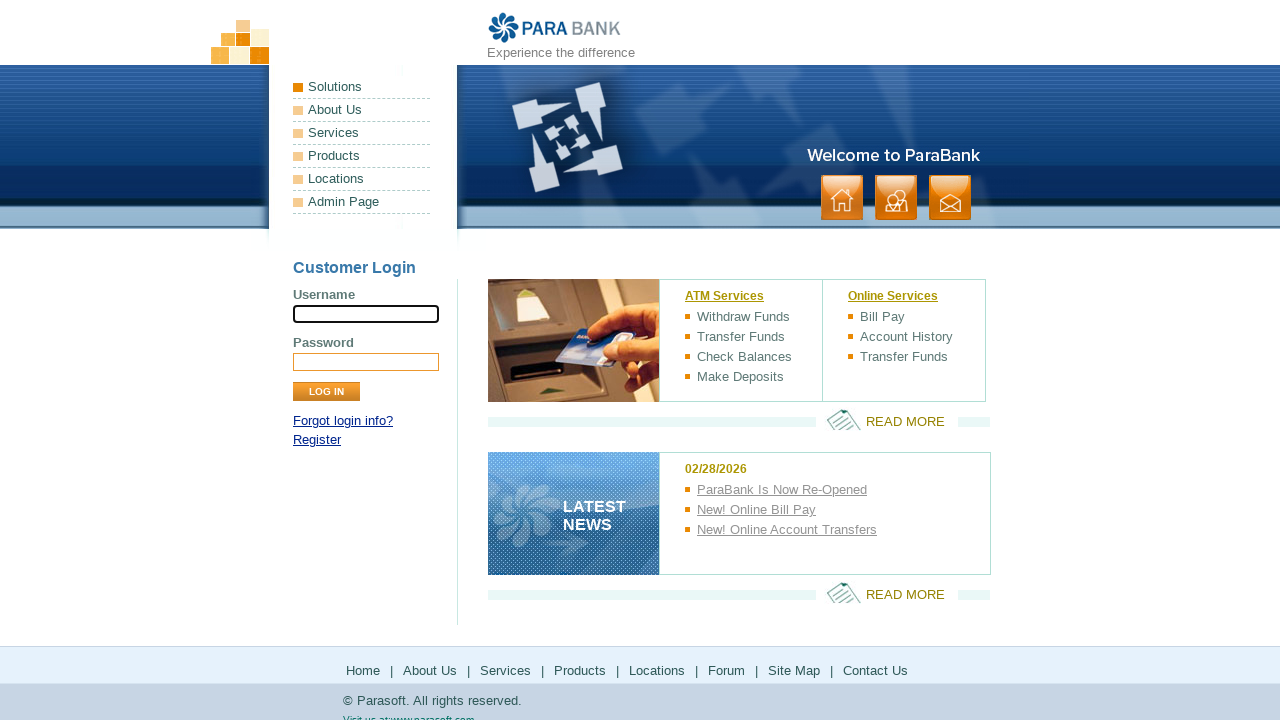

About Us footer link became visible
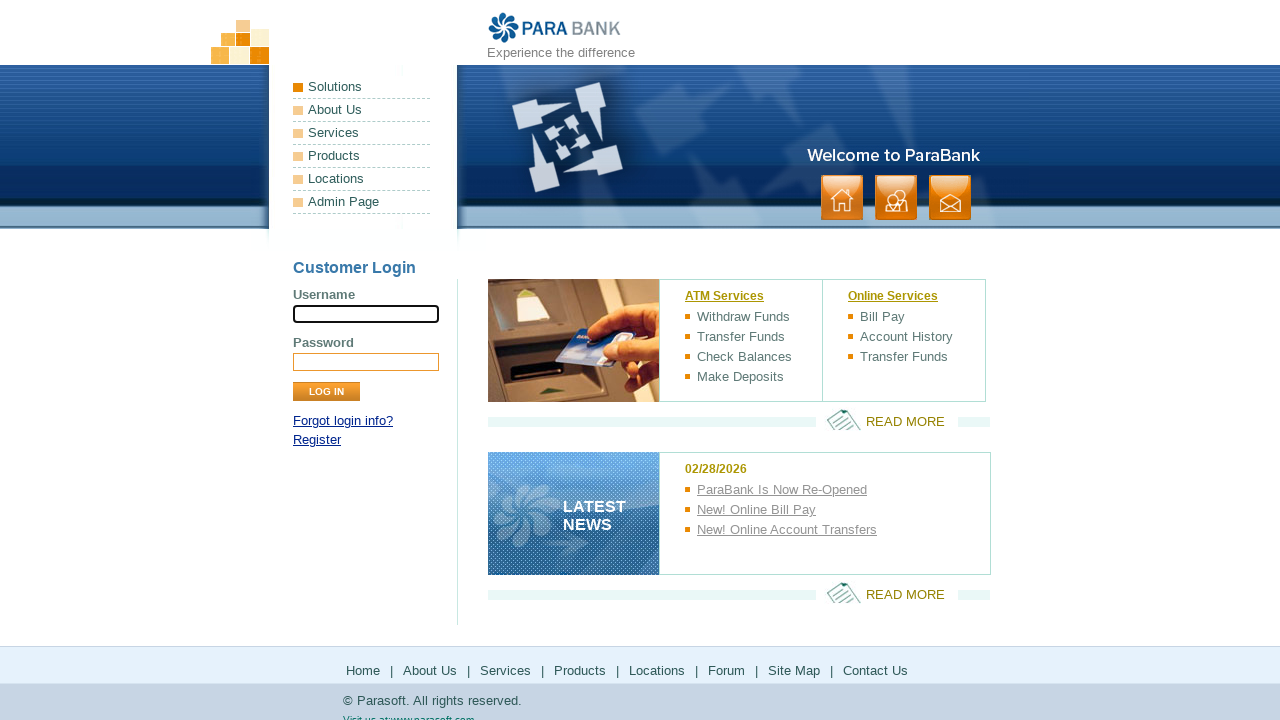

Clicked About Us footer button at (430, 670) on xpath=//*[@id='footerPanel']/ul[1]/li[2]/a
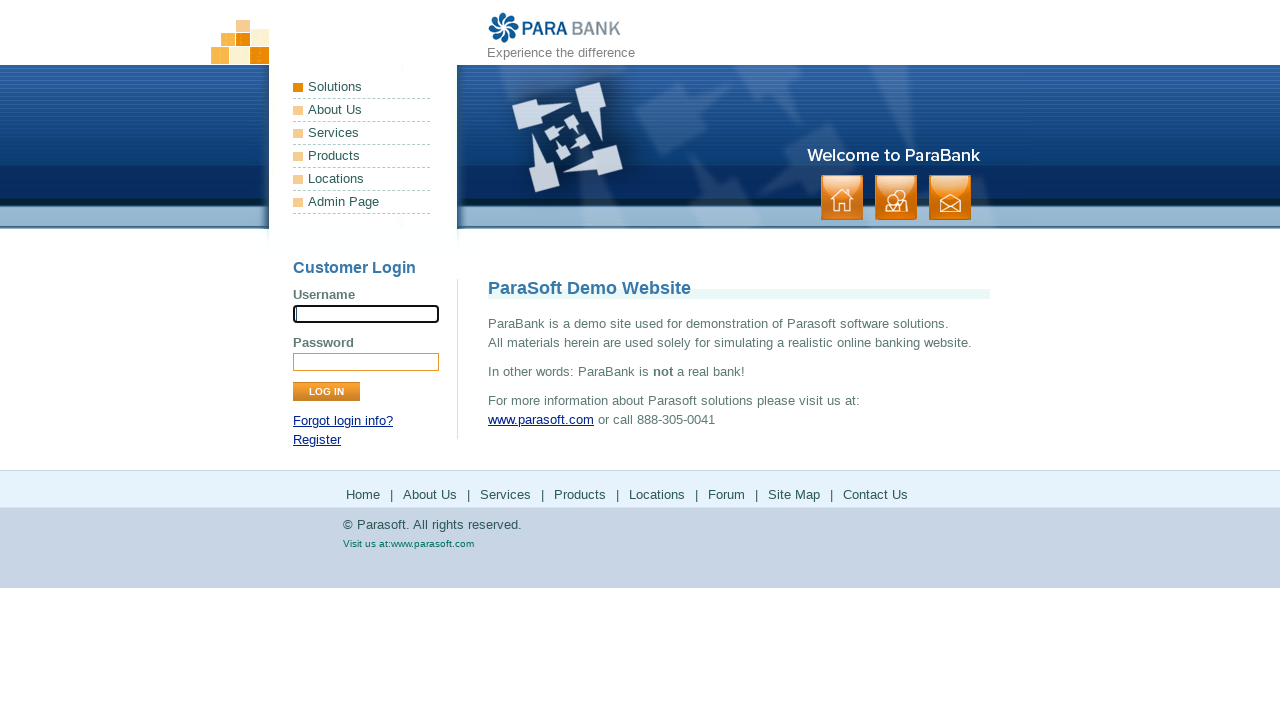

About page title 'ParaSoft Demo Website' loaded successfully
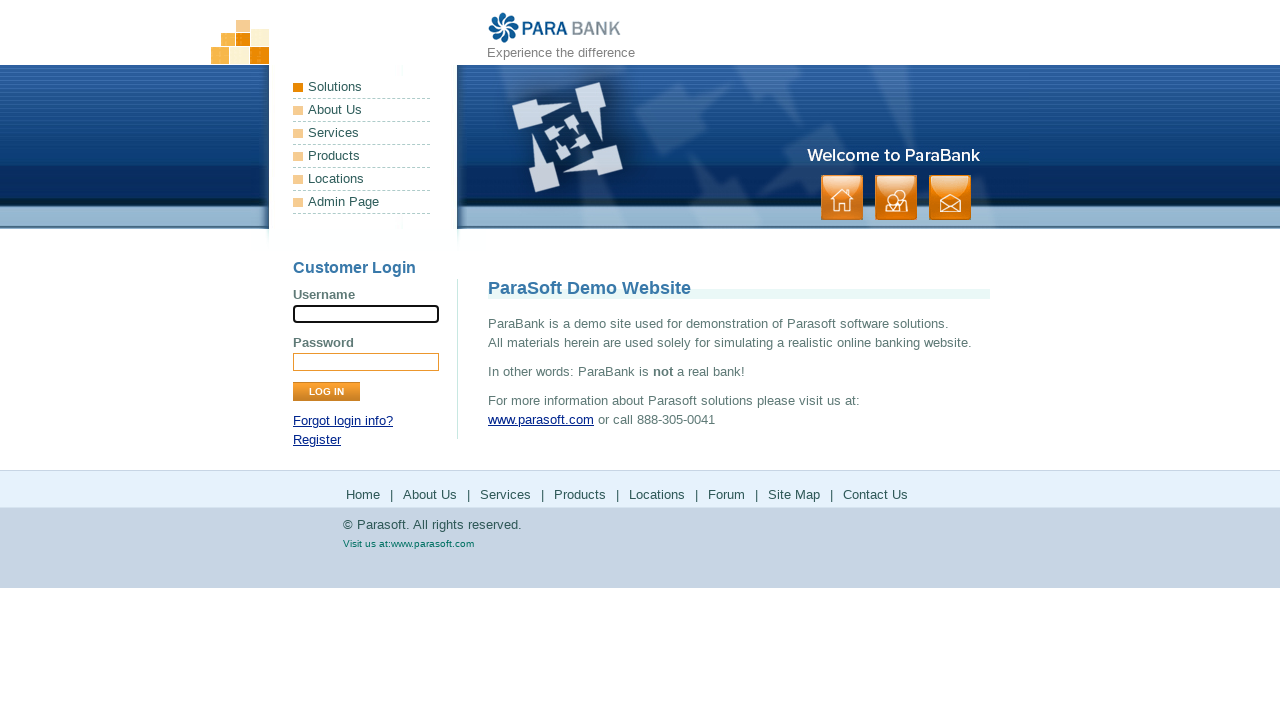

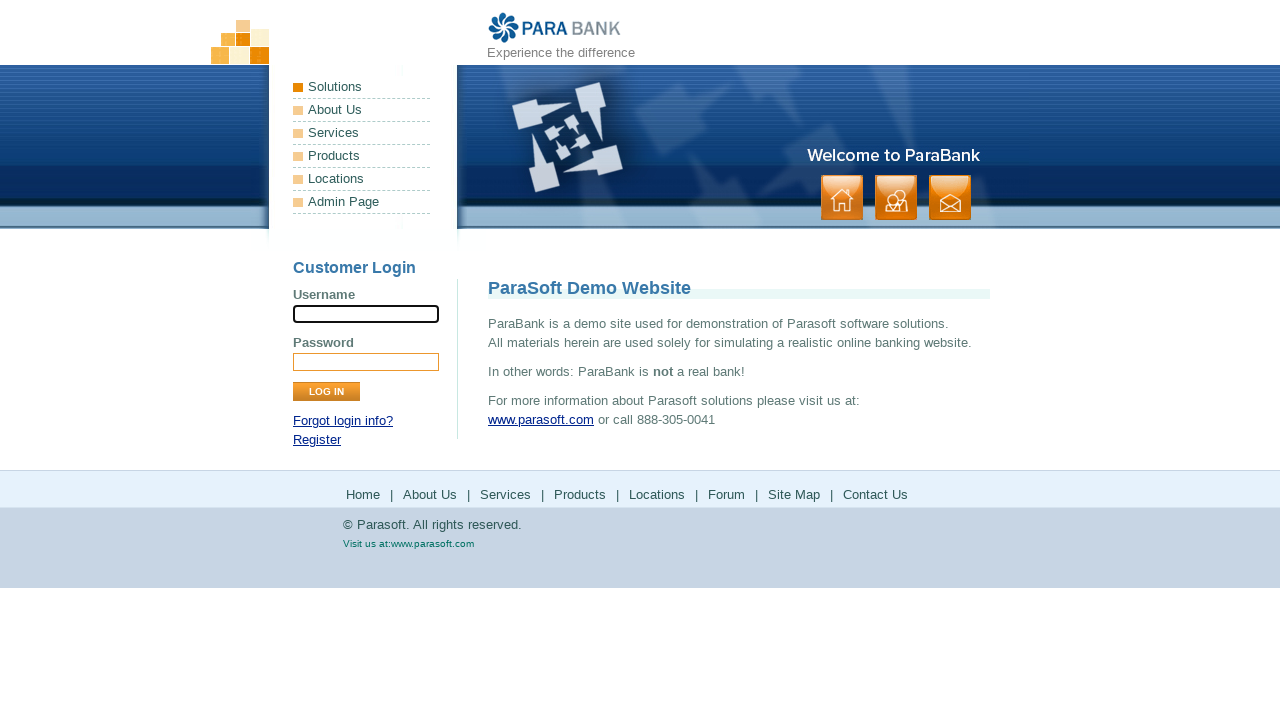